Tests closing a modal dialog that appears on page load by clicking the Close button

Starting URL: http://the-internet.herokuapp.com/entry_ad

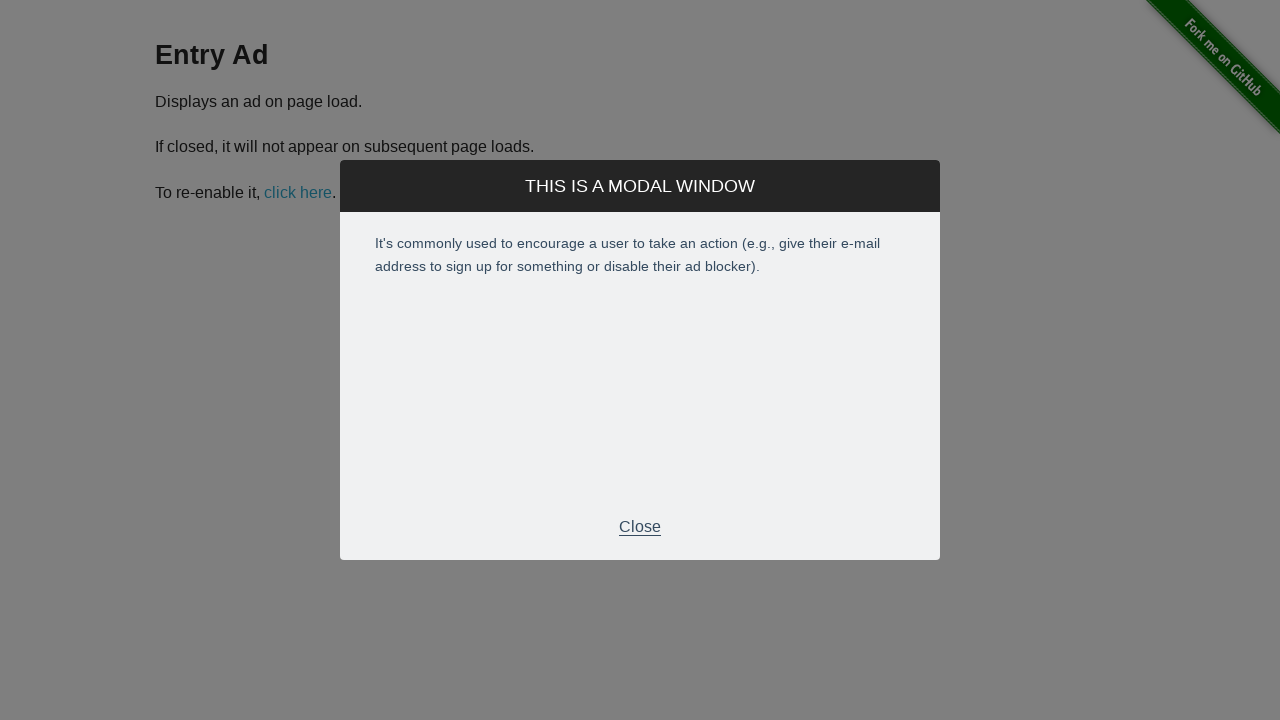

Modal dialog loaded on page
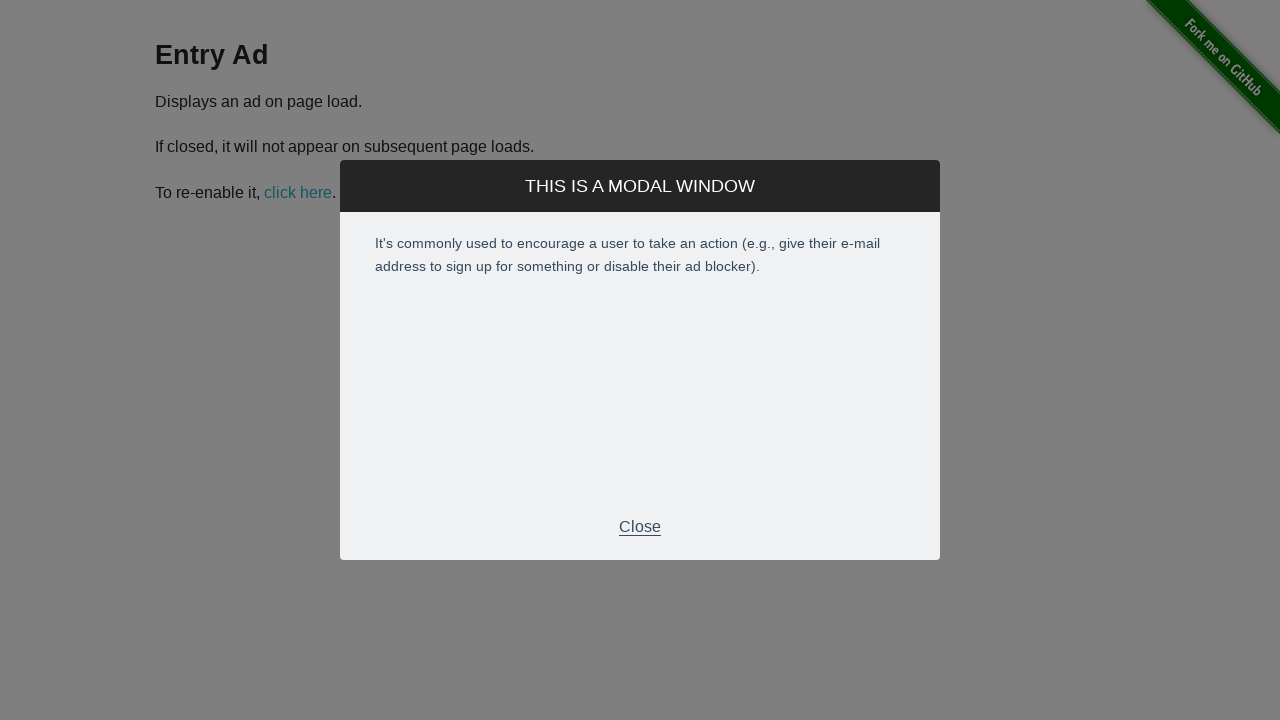

Clicked Close button to dismiss modal dialog at (640, 527) on div.modal-footer p
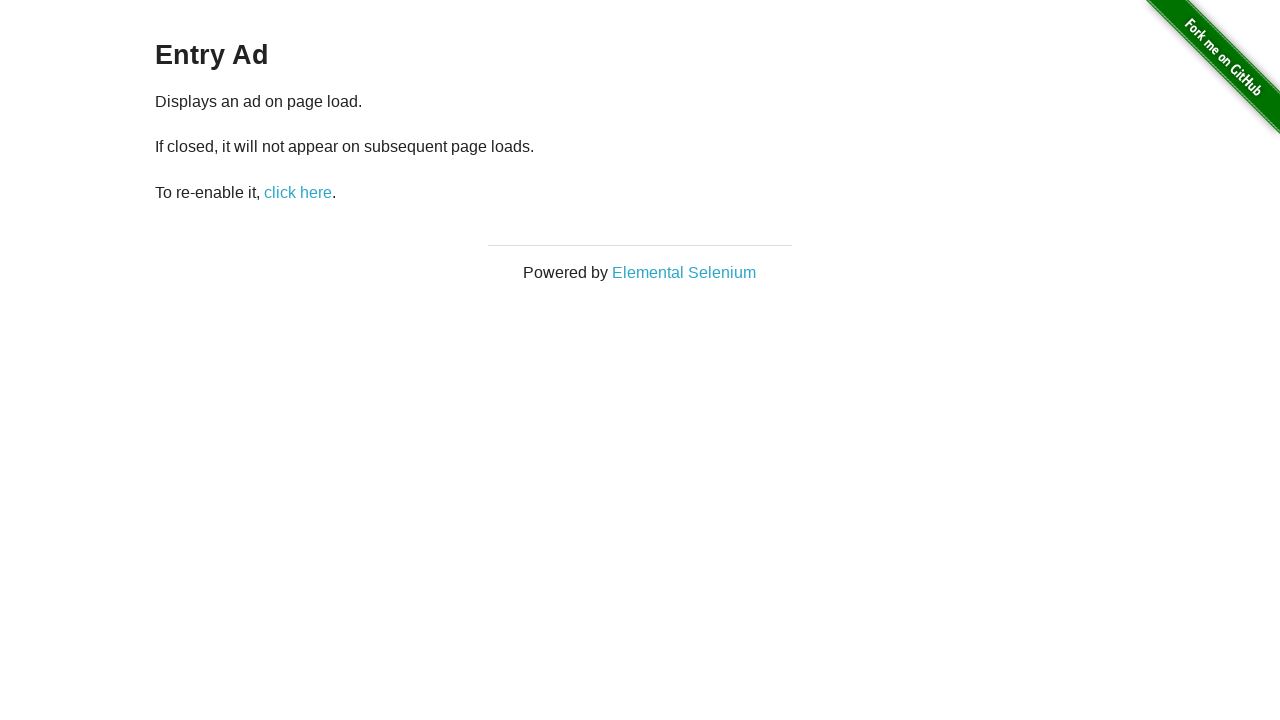

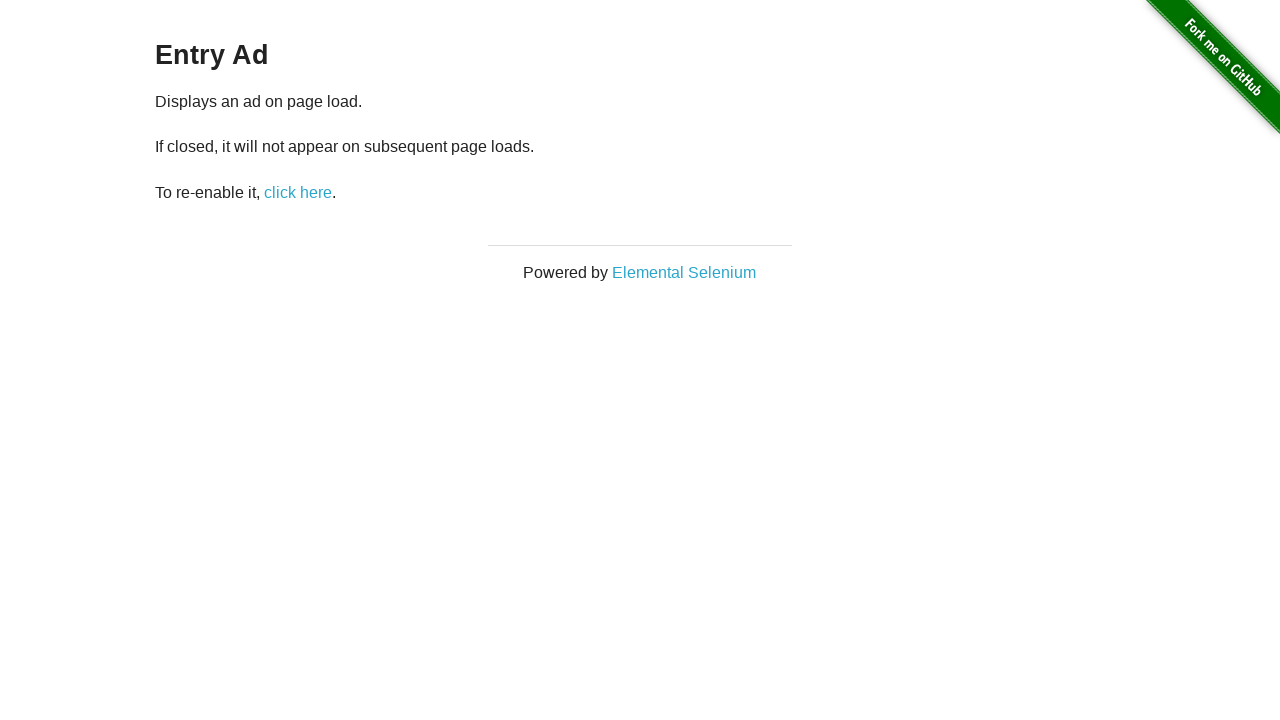